Navigates to the PSX (Pakistan Stock Exchange) company announcements page, handles any iframes by switching context, and verifies that the announcements table loads with data rows.

Starting URL: https://dps.psx.com.pk/announcements/companies

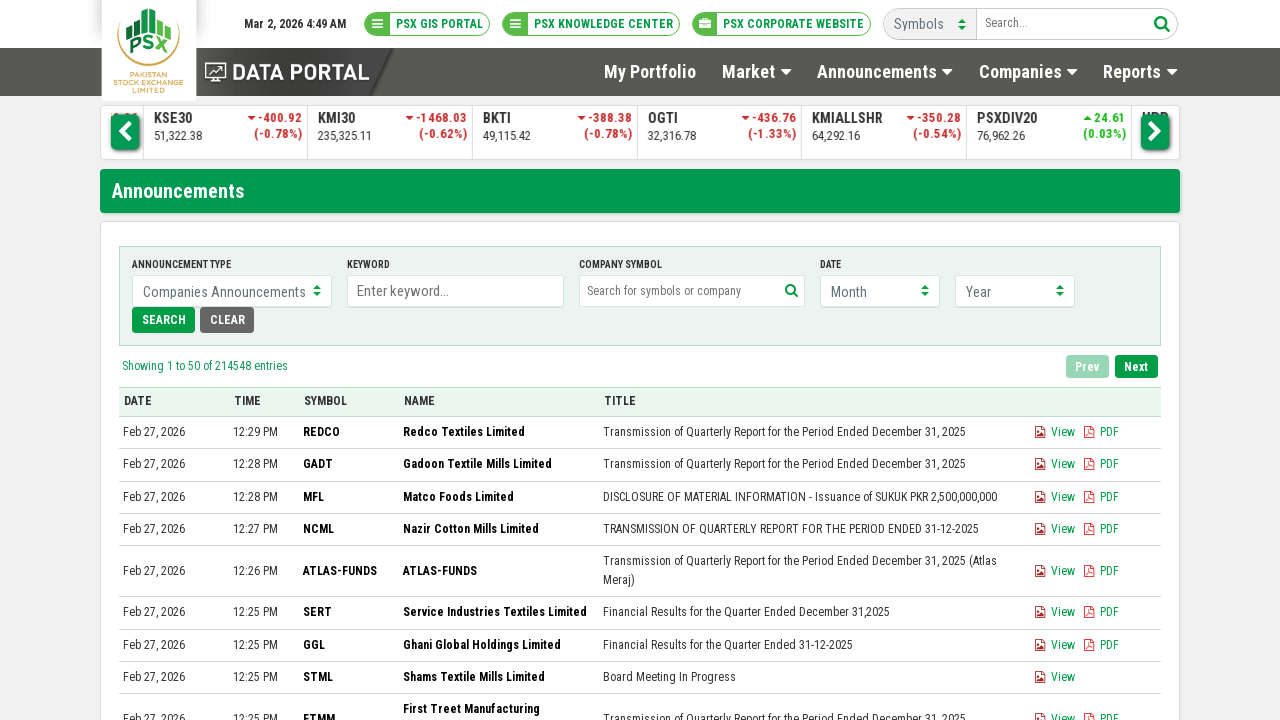

Navigated to PSX announcements page
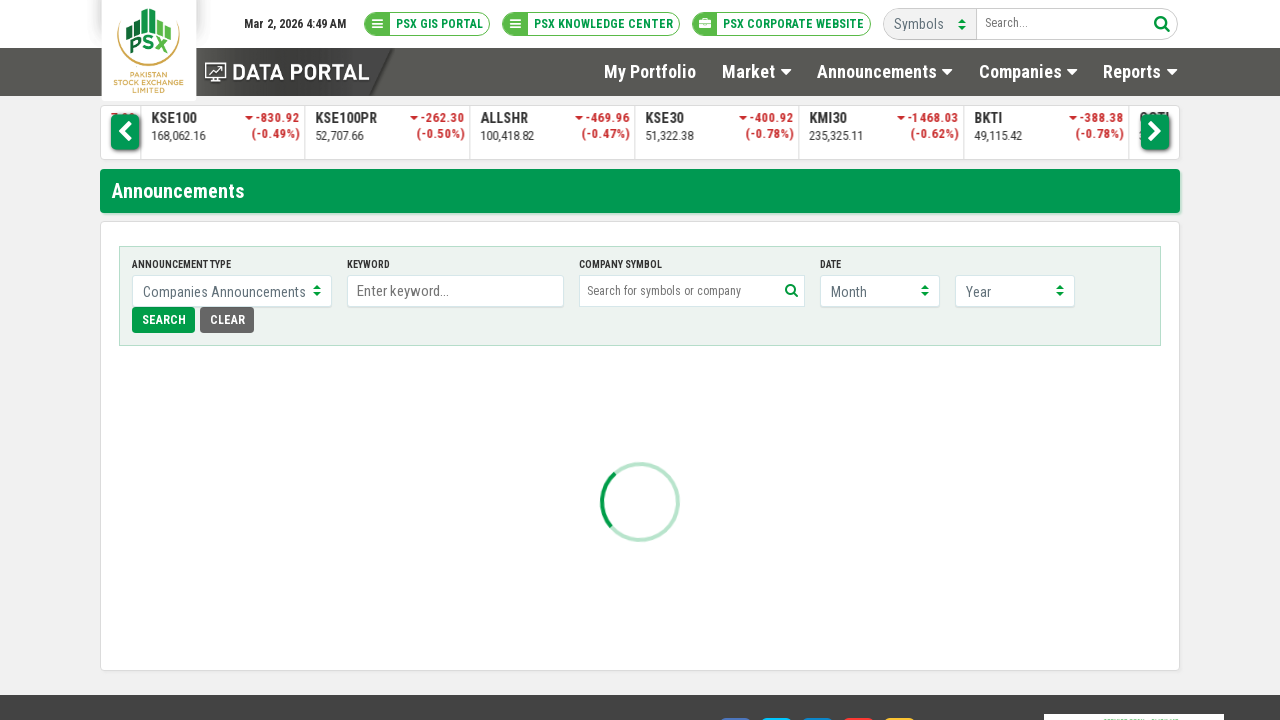

Checked all frames on the page
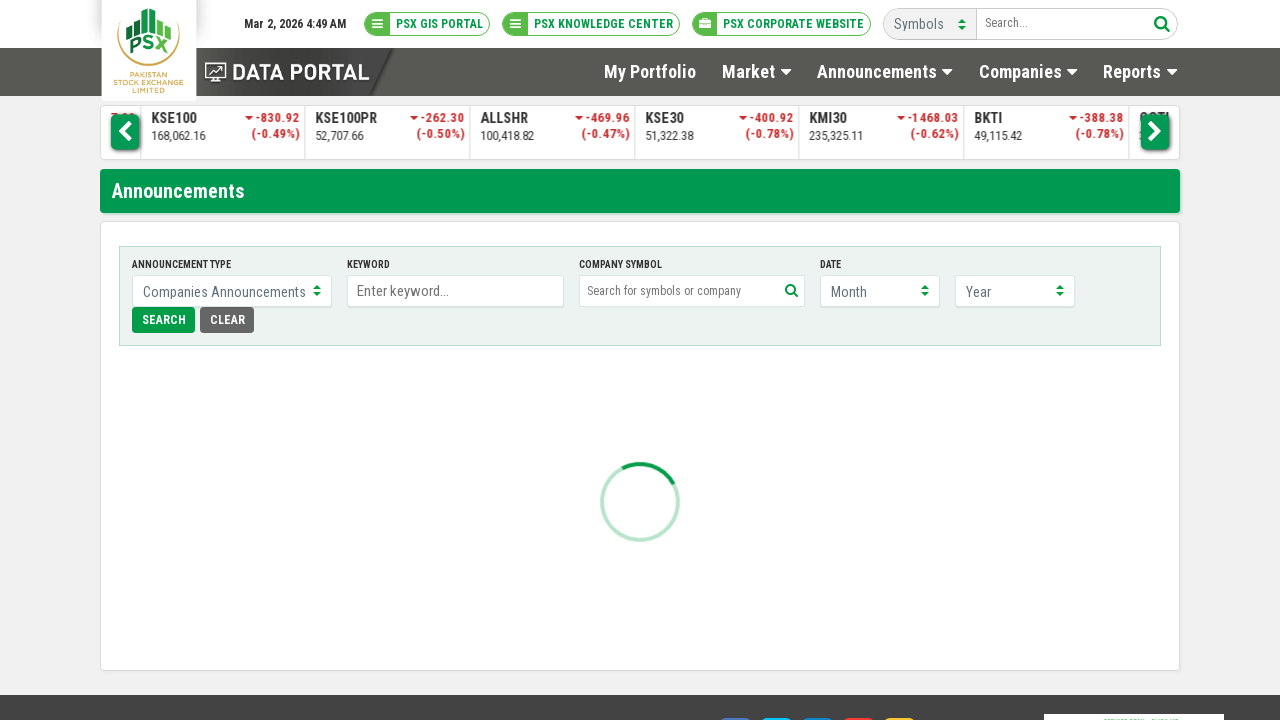

Brought main frame to front
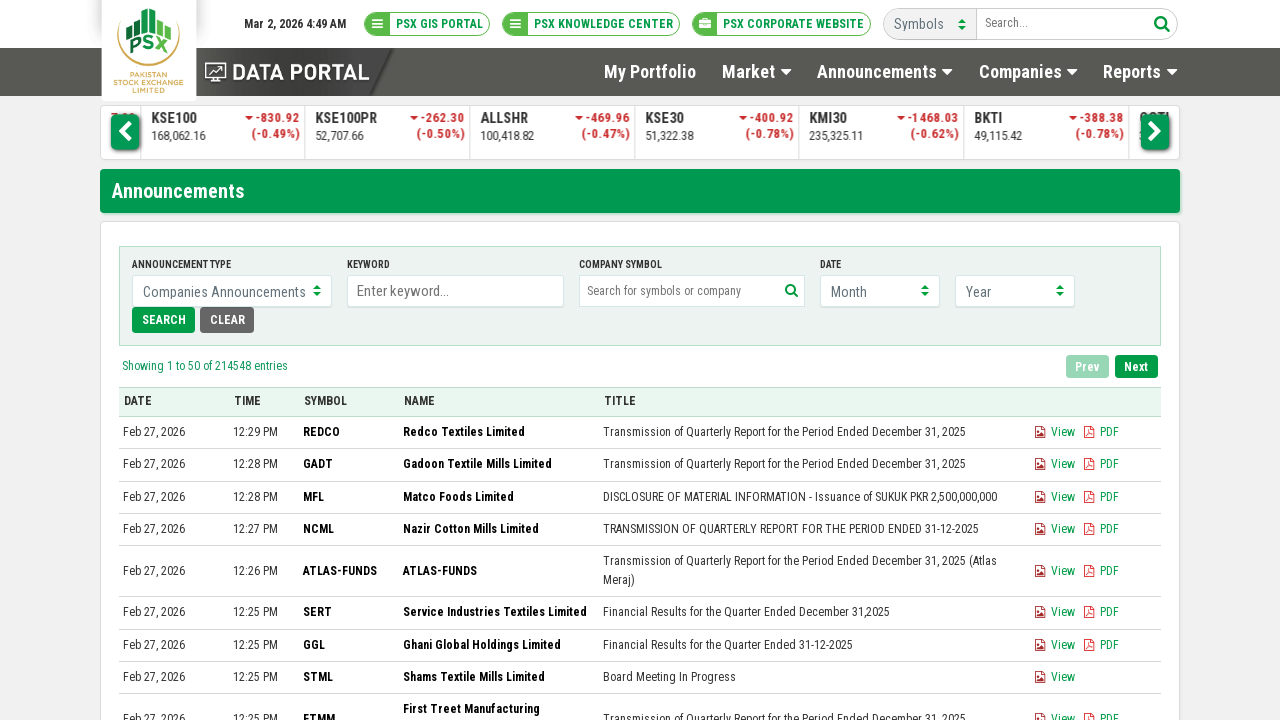

Announcements table selector found
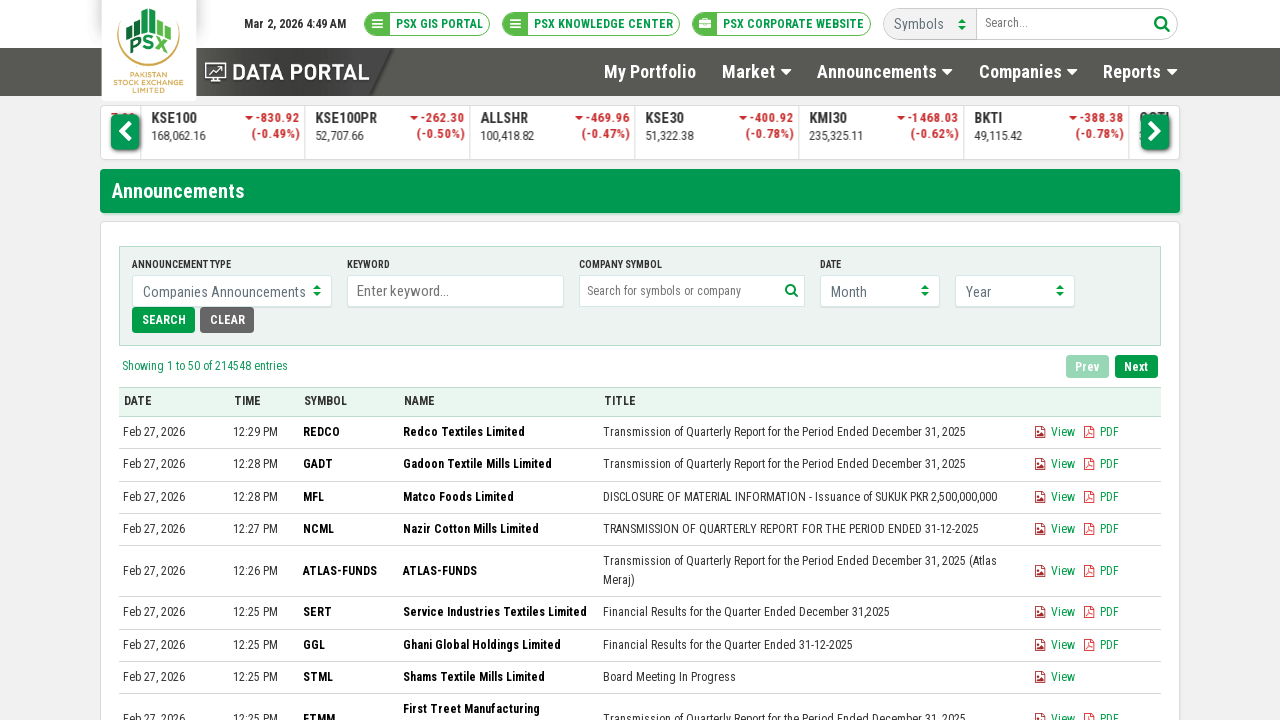

Table body rows loaded
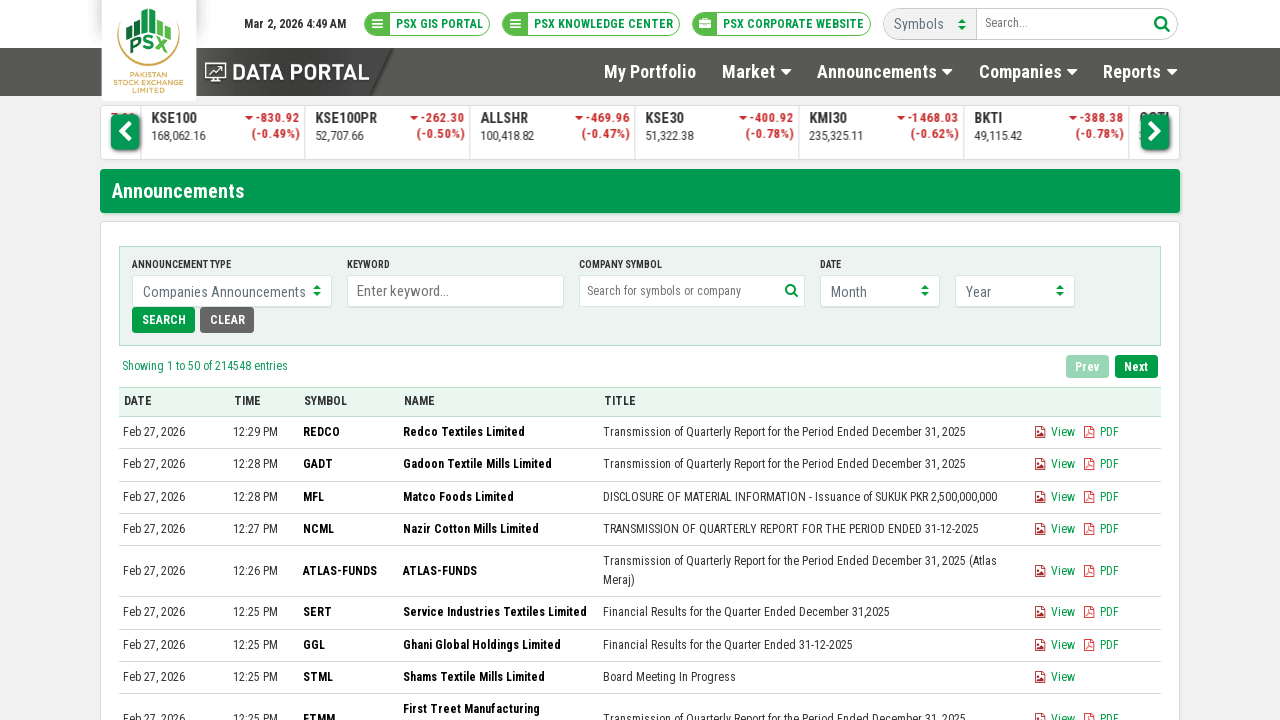

First row in announcements table is visible
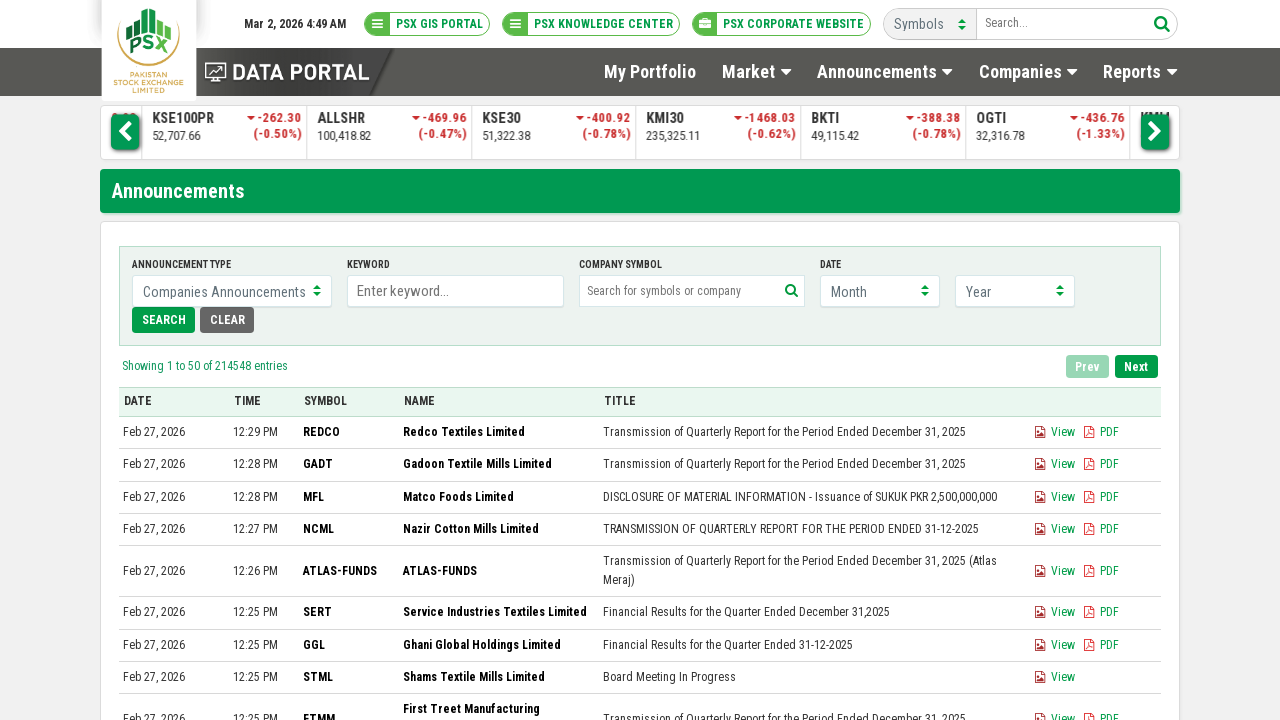

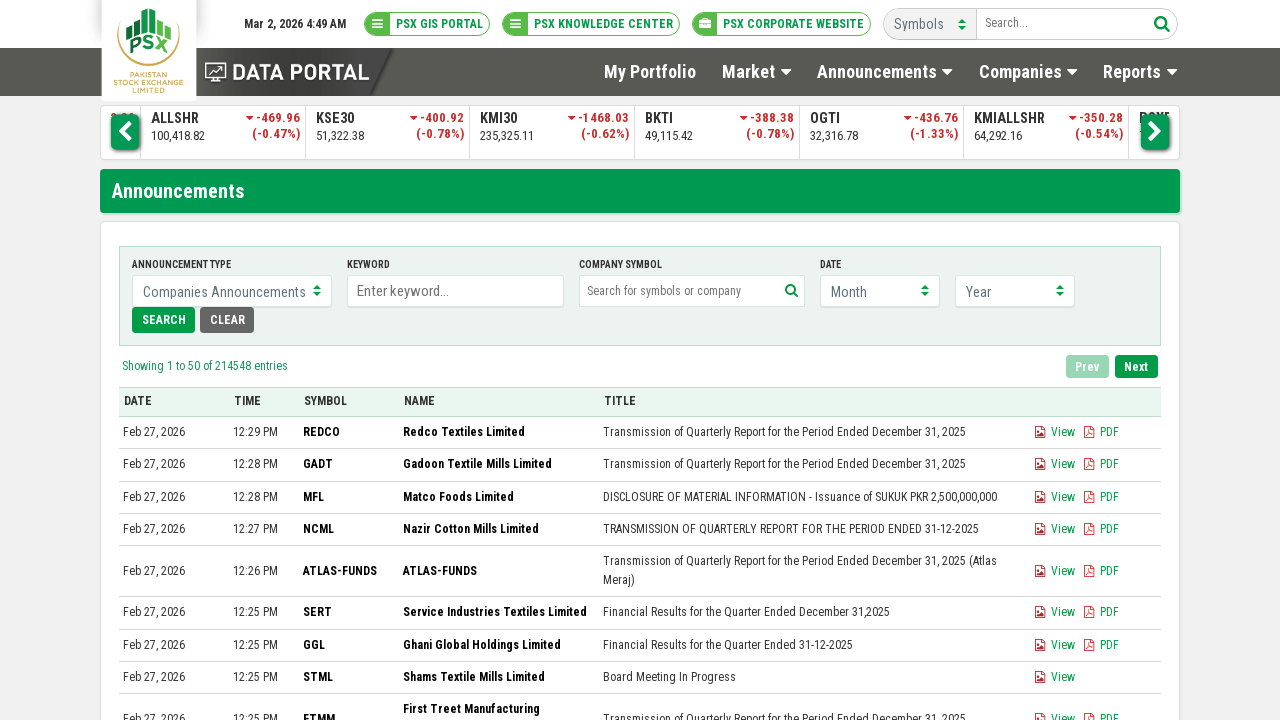